Tests a math calculation form by reading two numbers, calculating their sum, selecting the result from a dropdown, and submitting the form

Starting URL: http://suninjuly.github.io/selects1.html

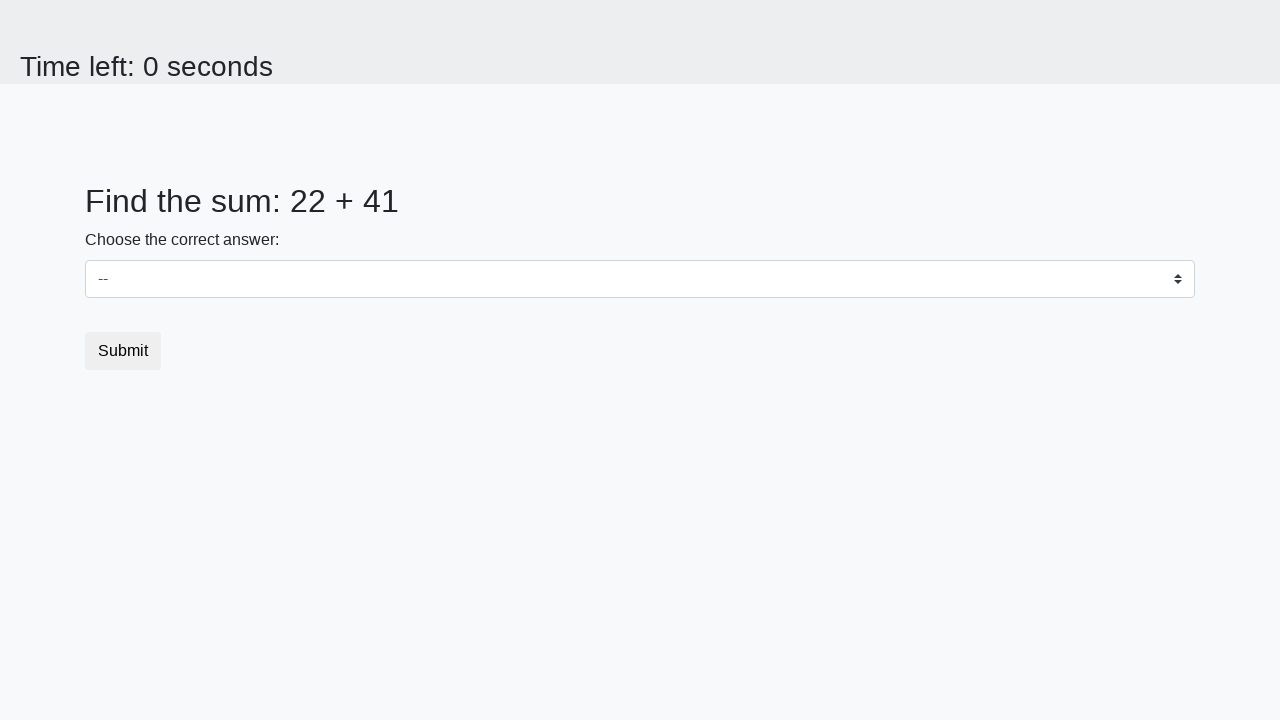

Read first number from span#num1
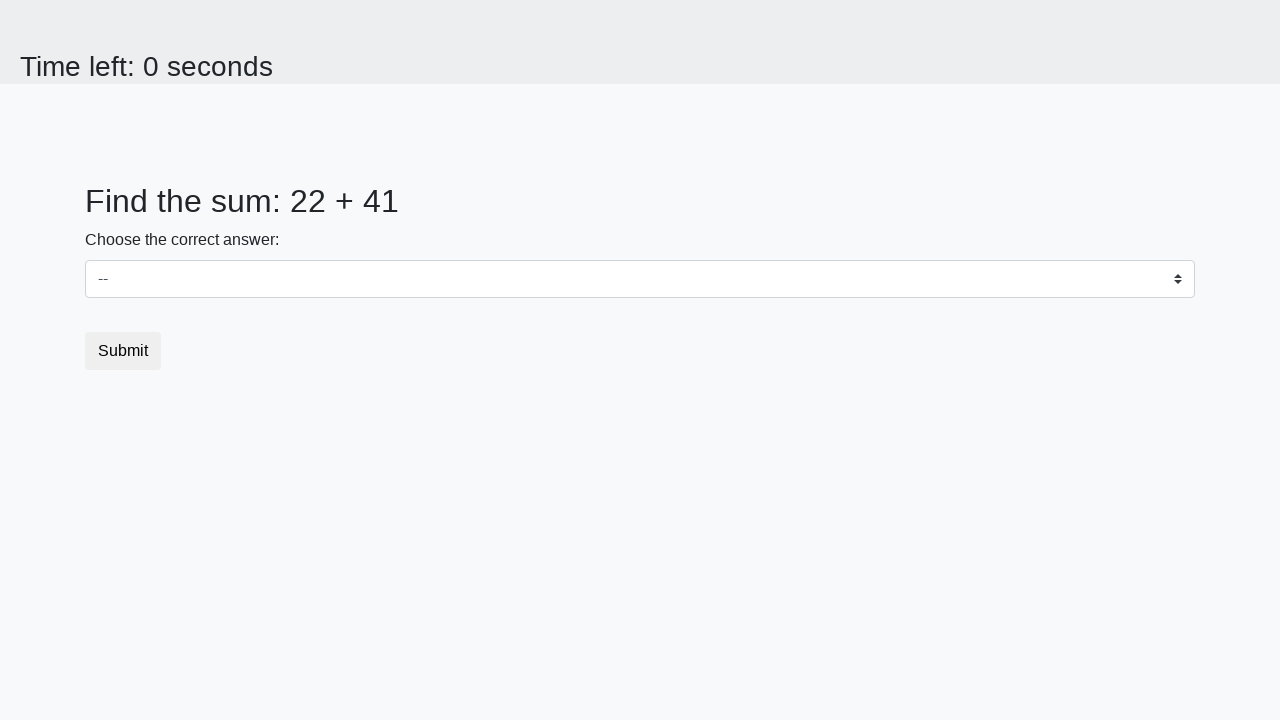

Read second number from span#num2
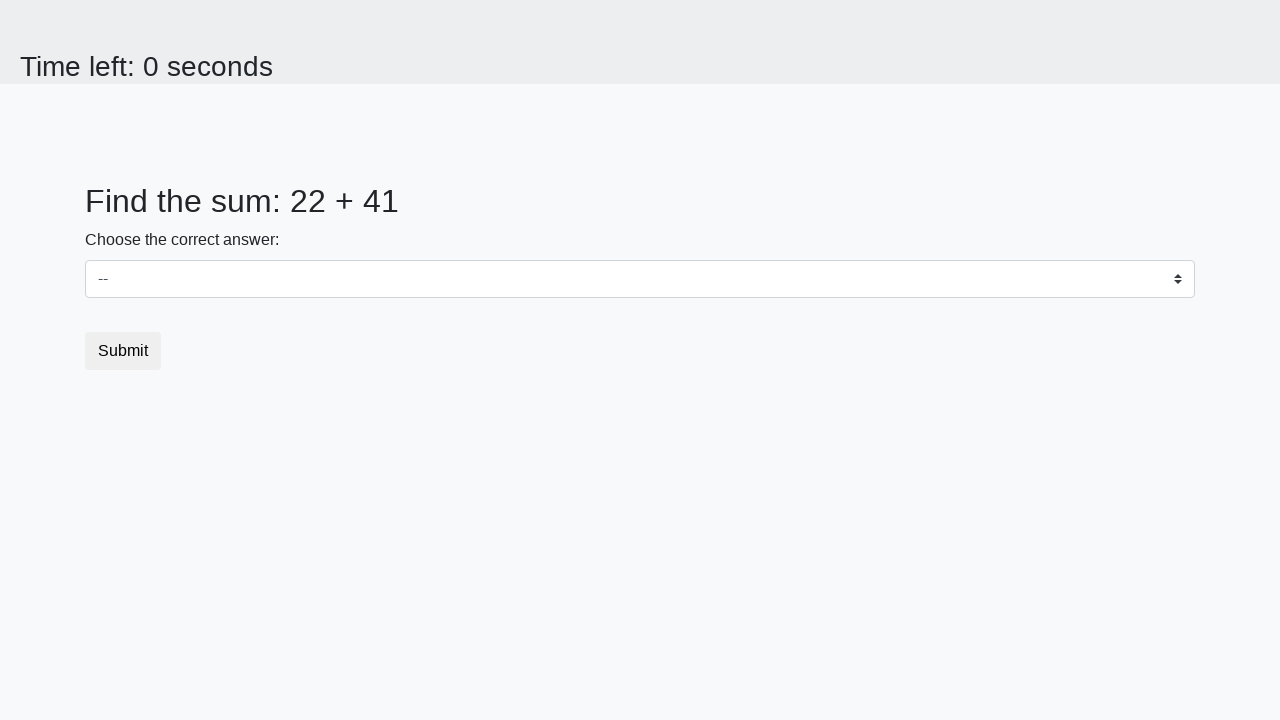

Calculated sum: 22 + 41 = 63
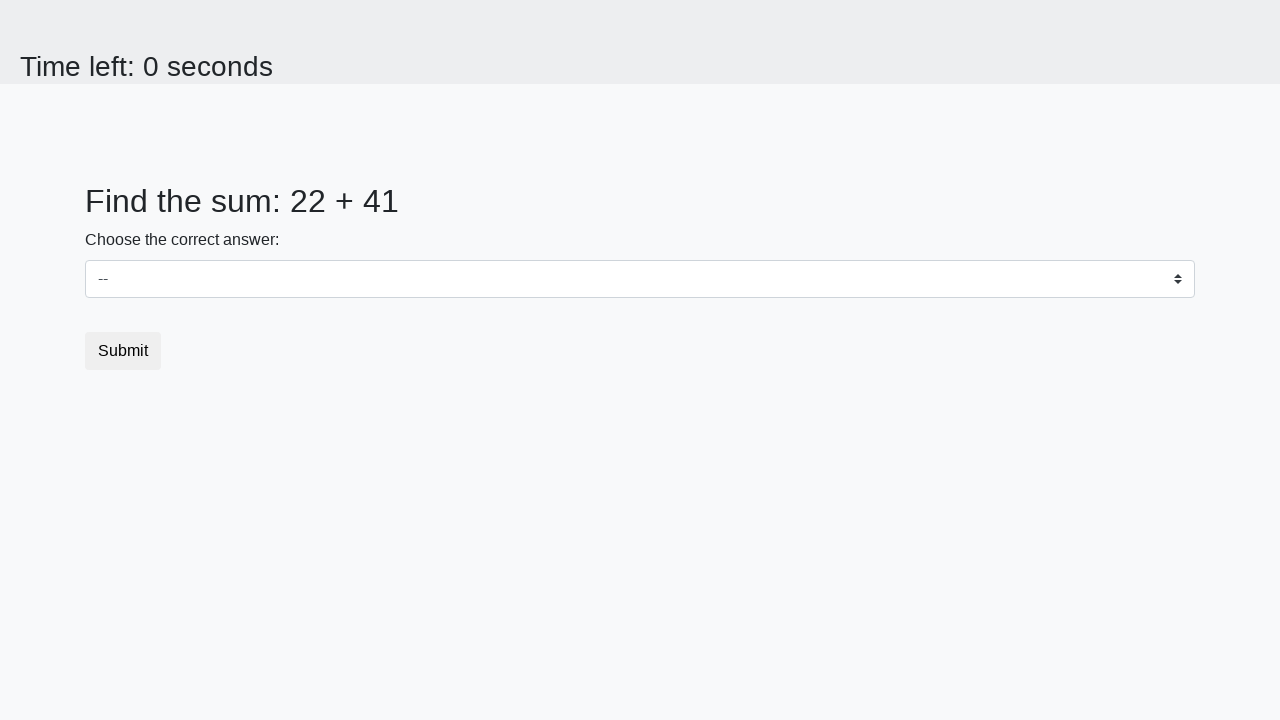

Selected 63 from dropdown on select#dropdown
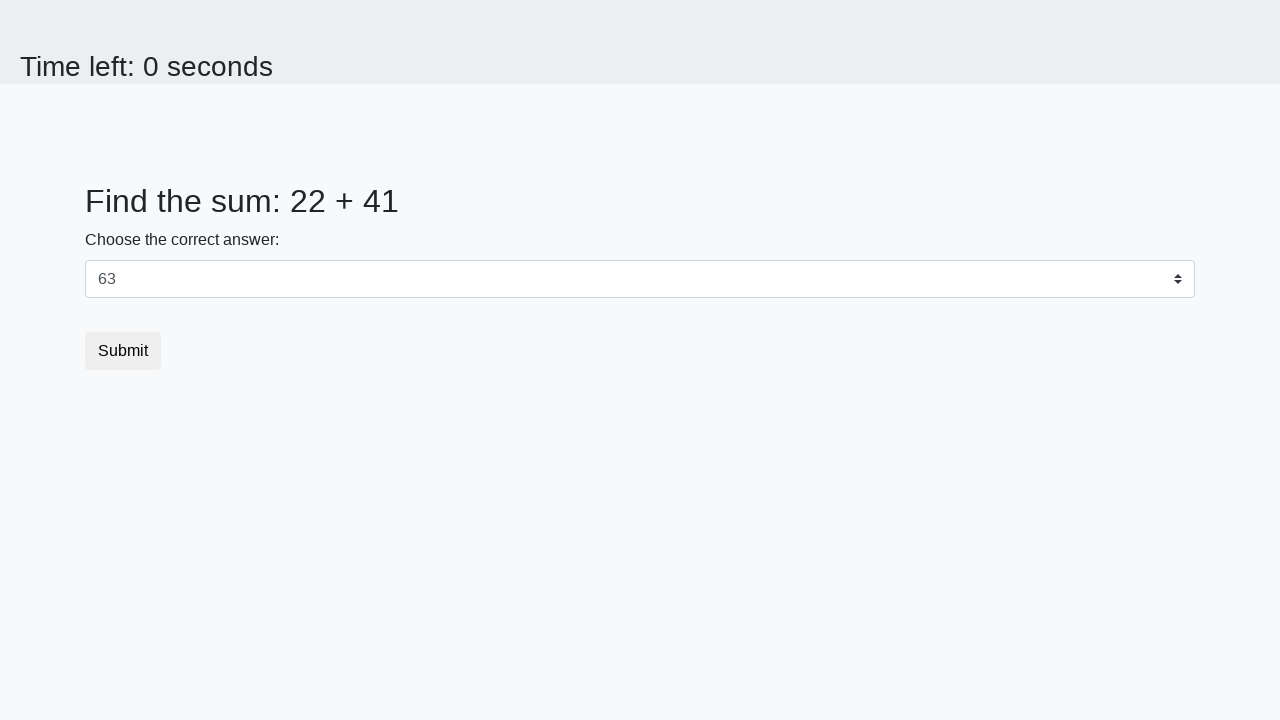

Clicked Submit button at (123, 351) on button.btn.btn-default
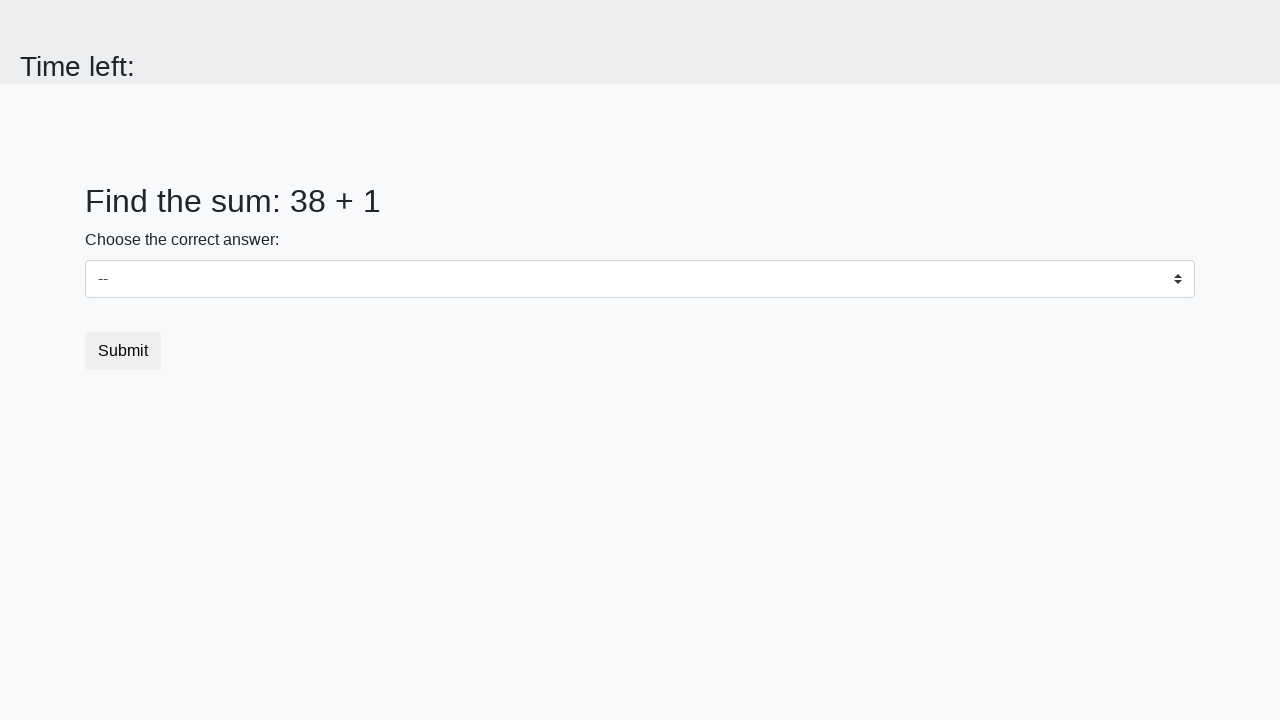

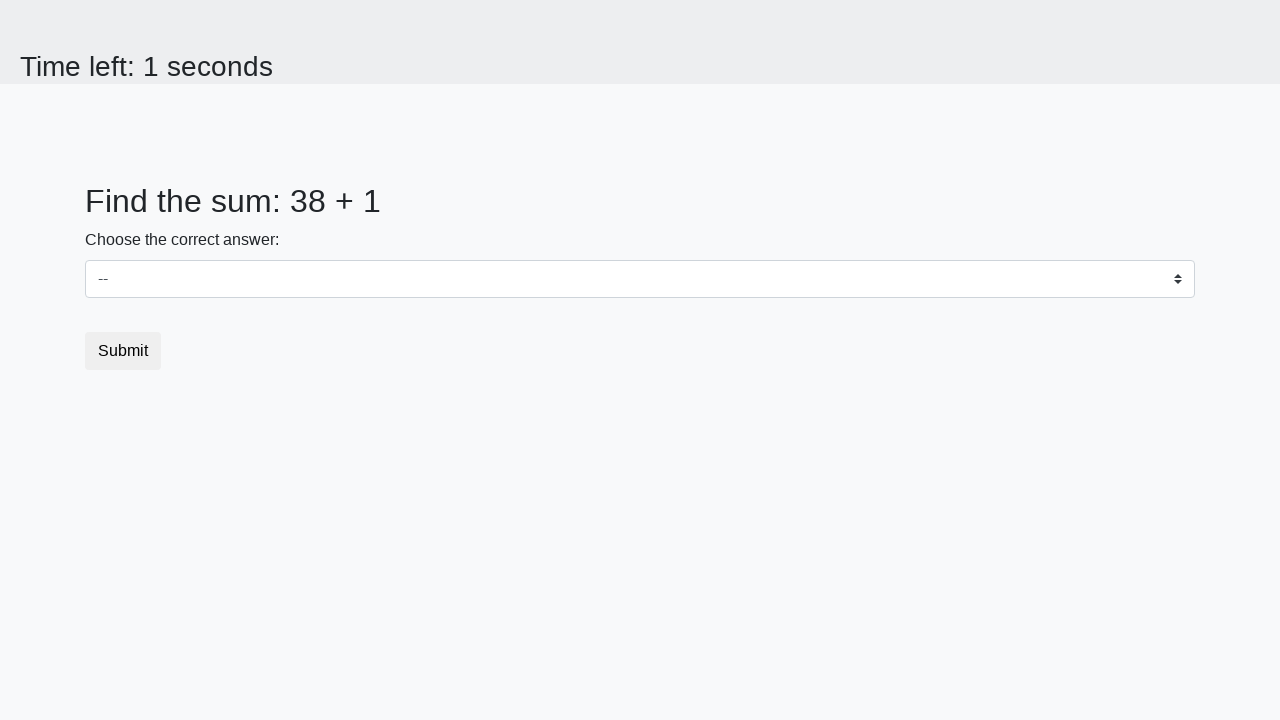